Tests the Honda Vietnam cost estimation page by scrolling to the form section and selecting values from dropdown menus for province and registration fee region

Starting URL: https://www.honda.com.vn/o-to/du-toan-chi-phi

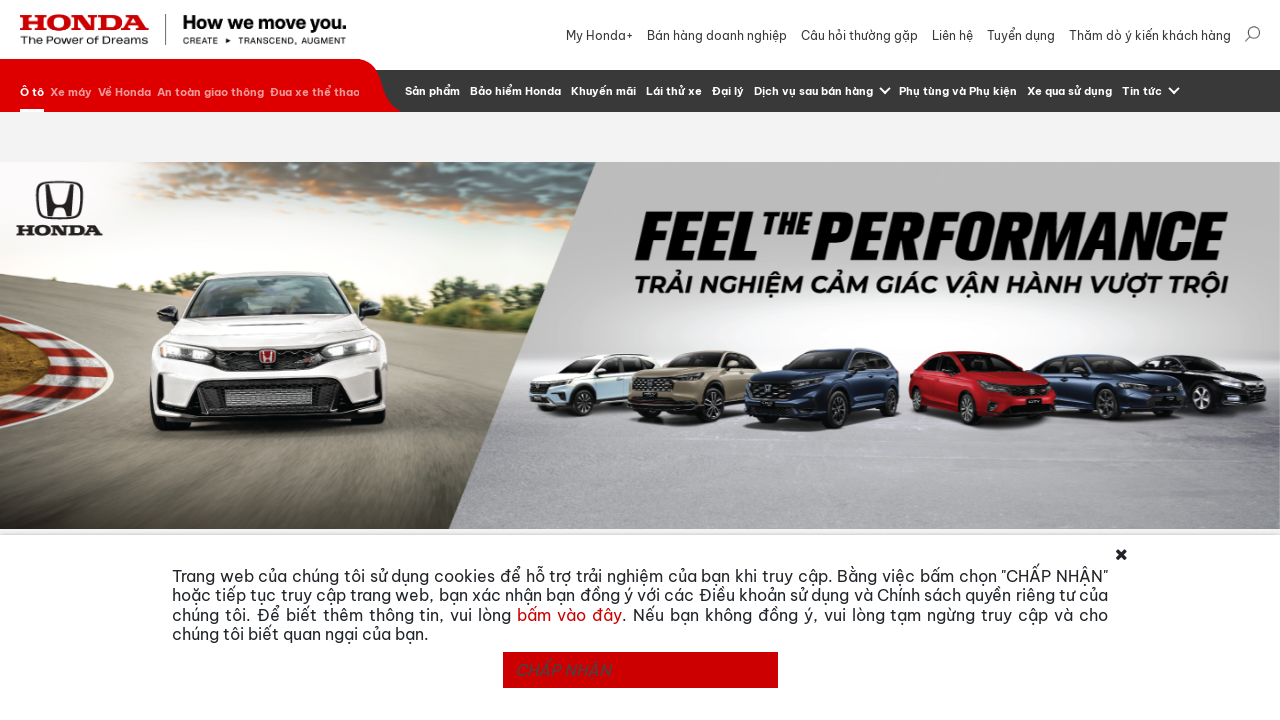

Scrolled to container section to make dropdowns visible
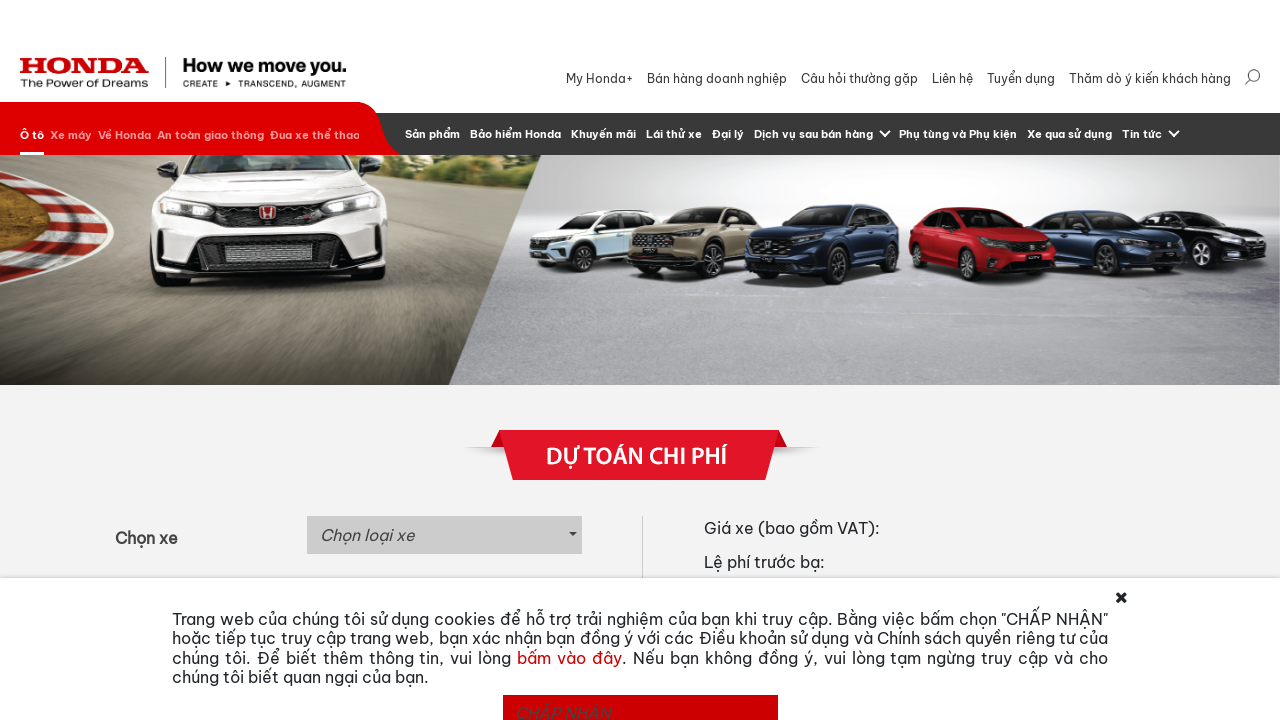

Waited for page to stabilize after scroll
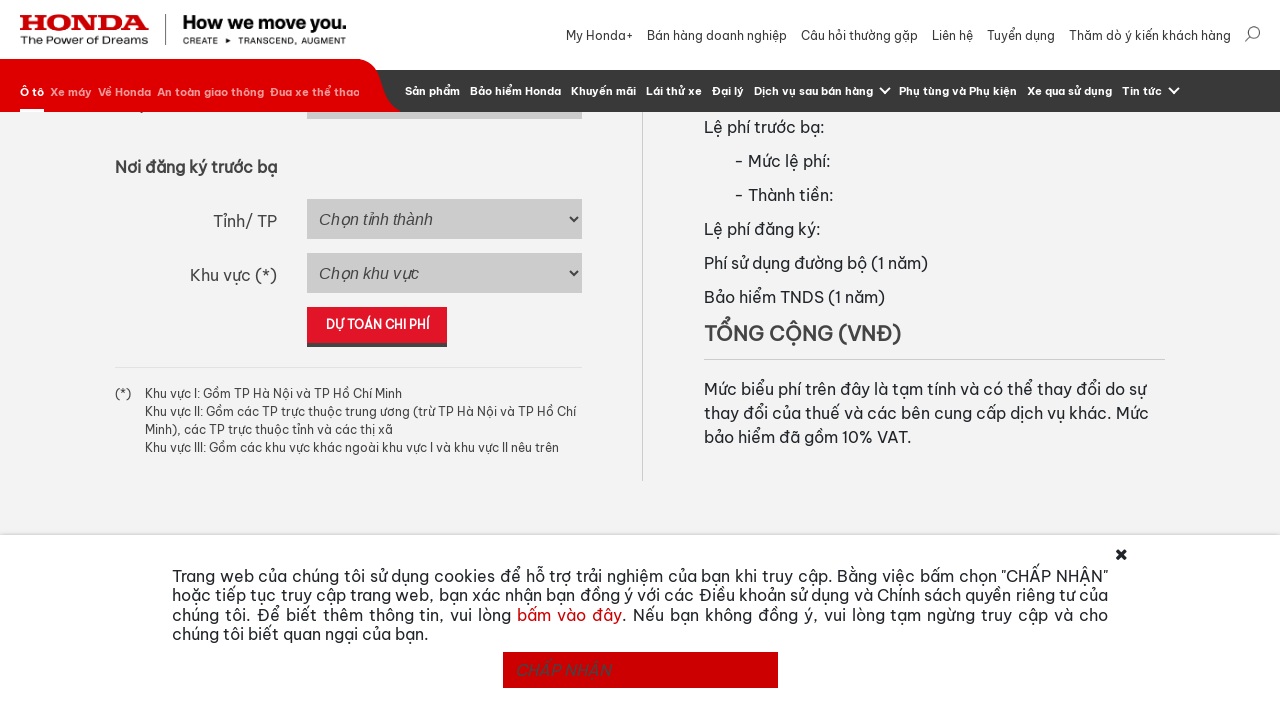

Selected 'Đà Nẵng' from province dropdown on select#province
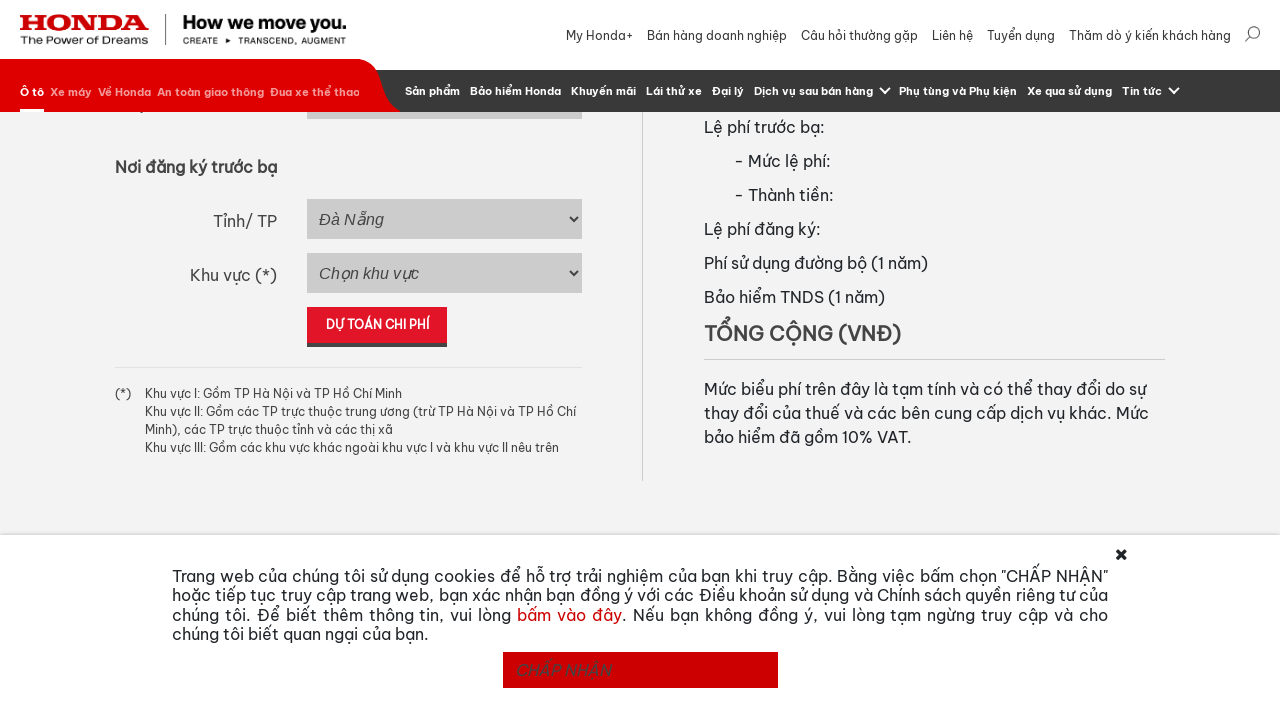

Waited for province selection to apply
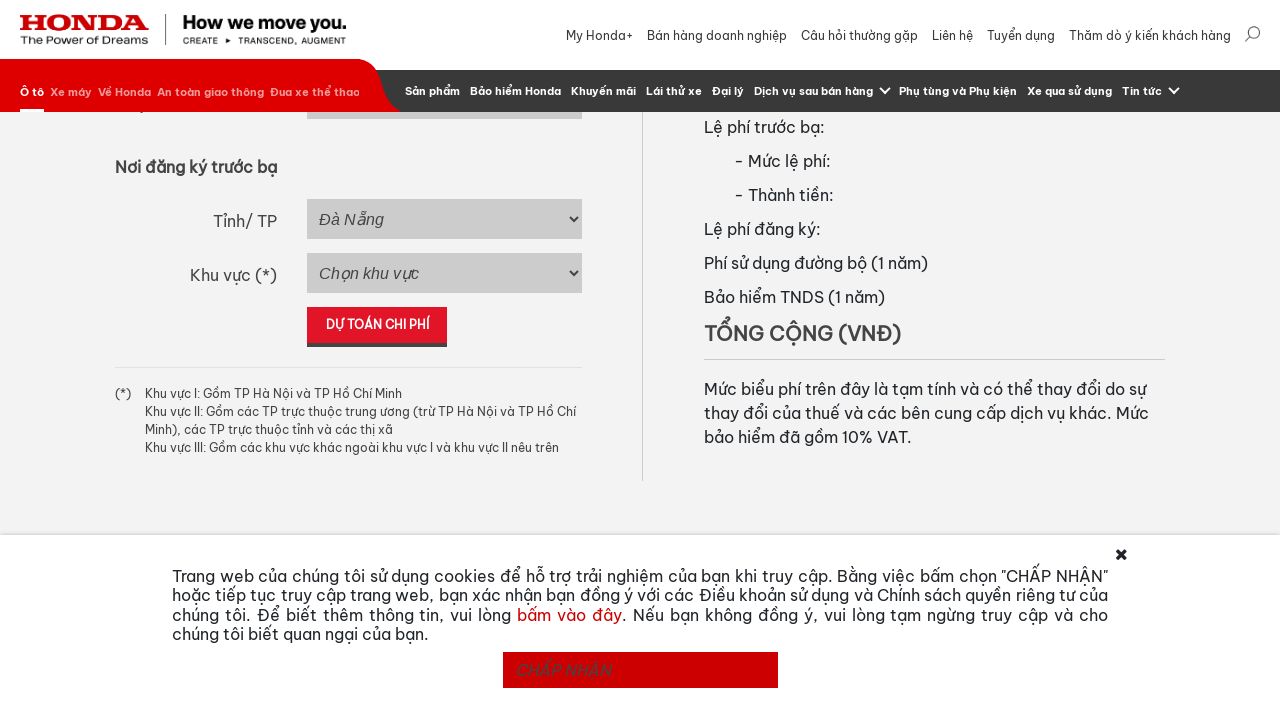

Retrieved selected province value
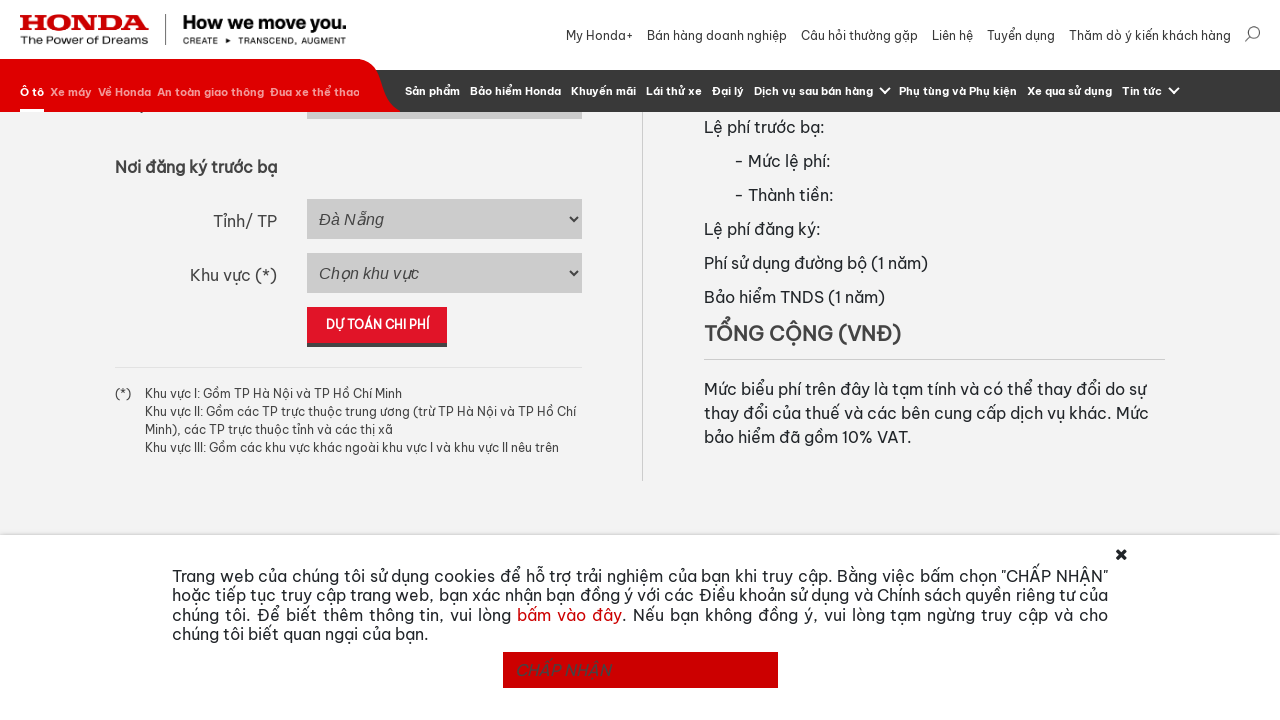

Verified province selection is 'Đà Nẵng'
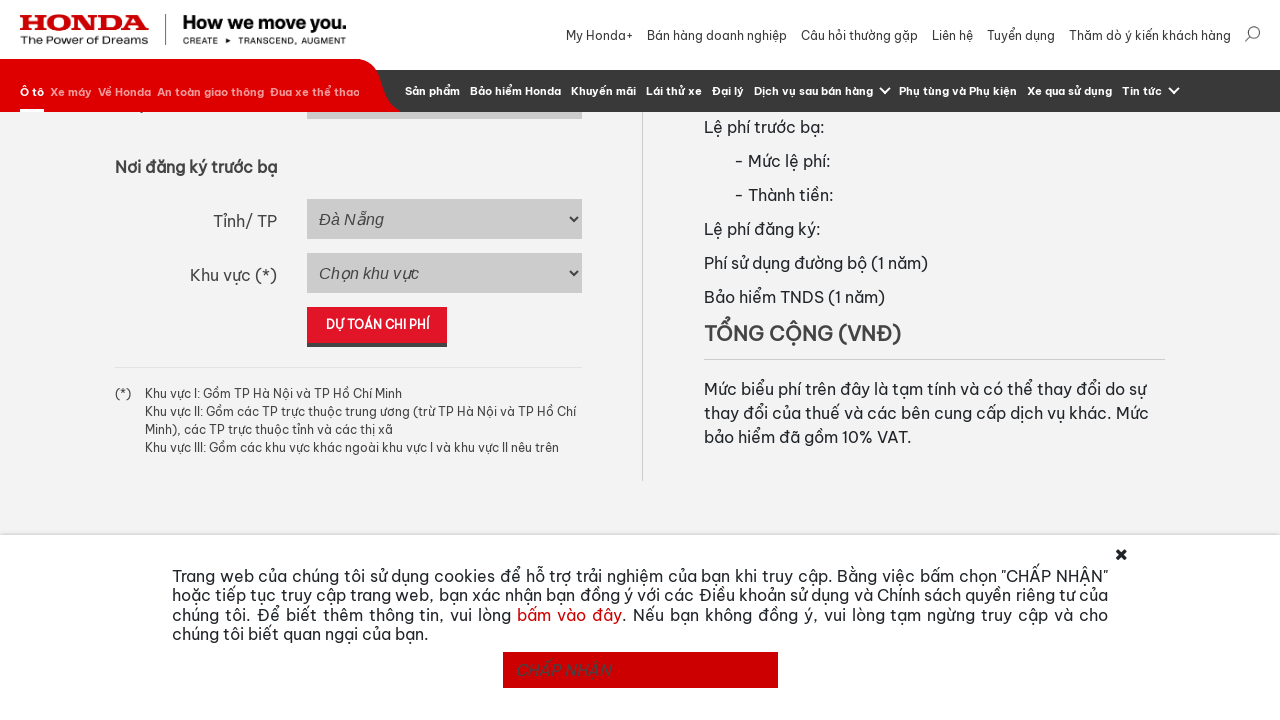

Selected 'Khu vực II' from registration fee region dropdown on select#registration_fee
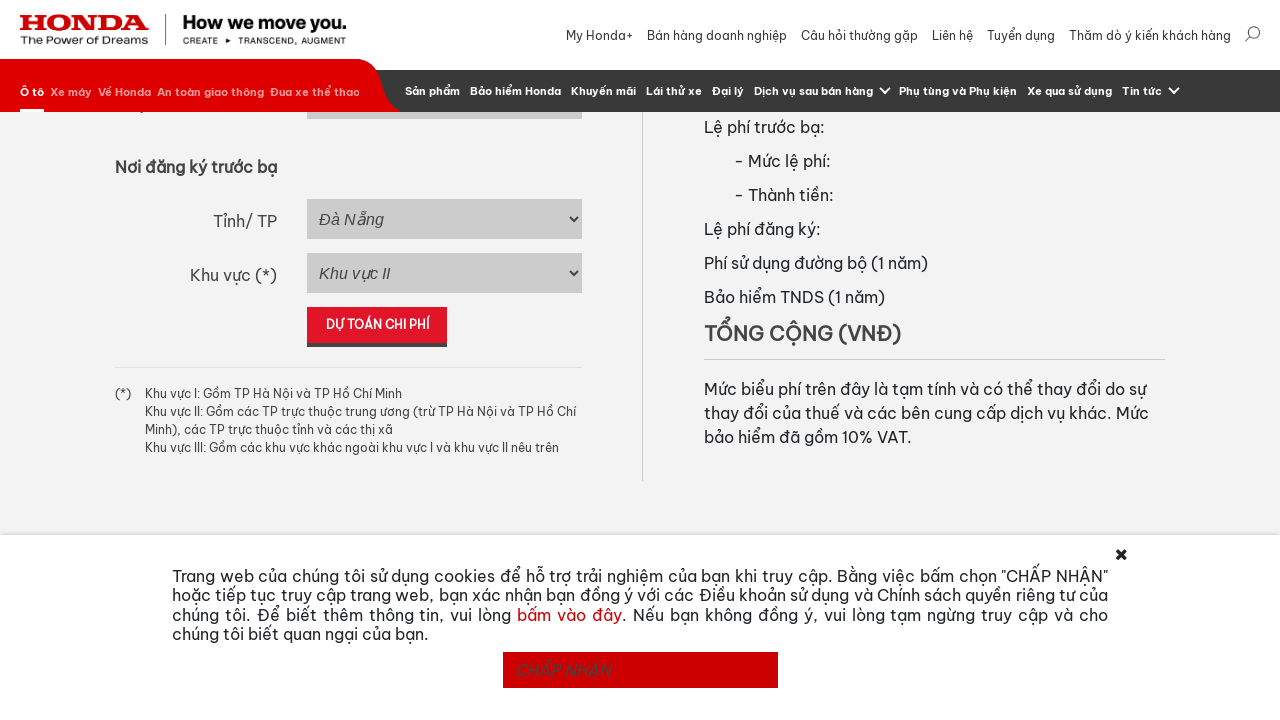

Waited for registration fee region selection to apply
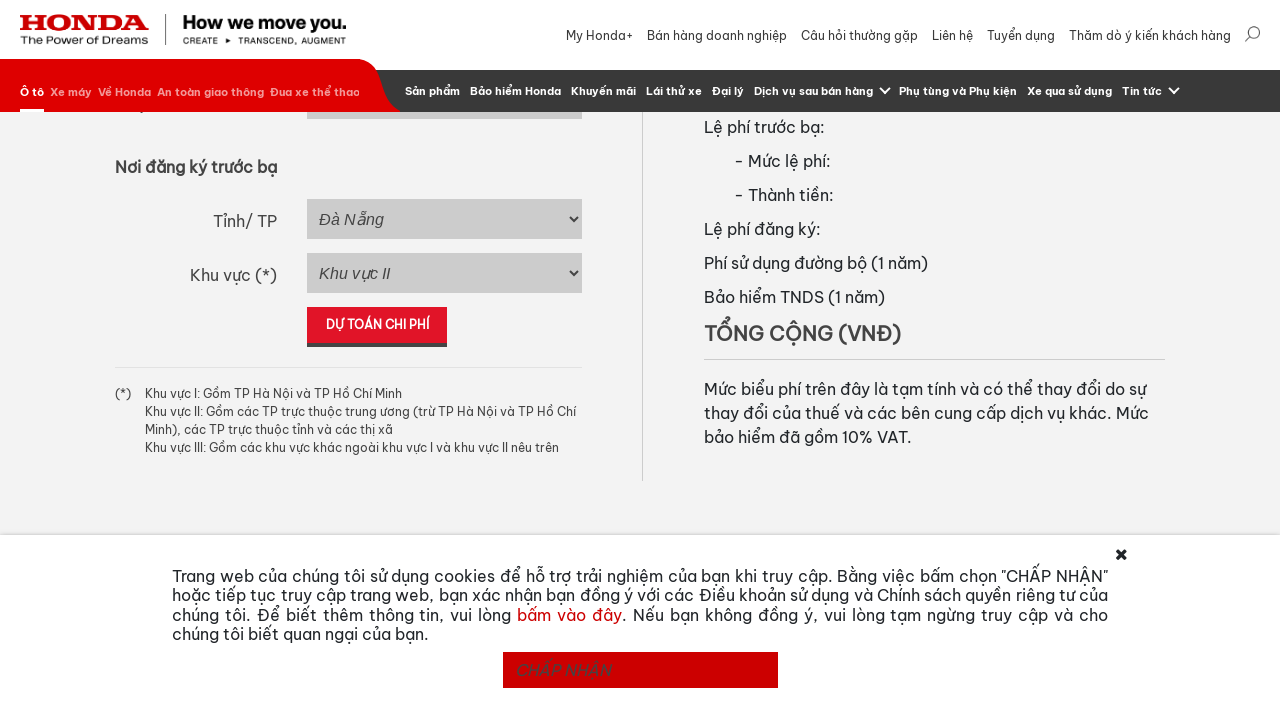

Verified registration fee region selection is 'Khu vực II'
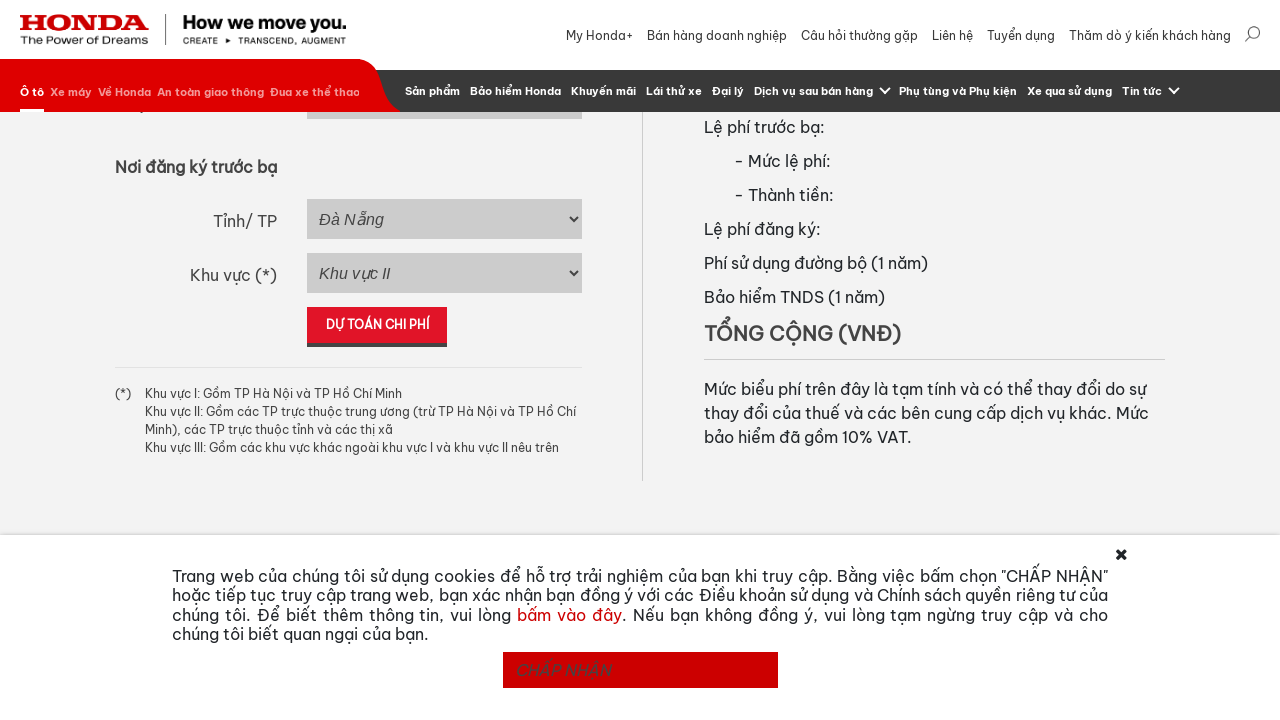

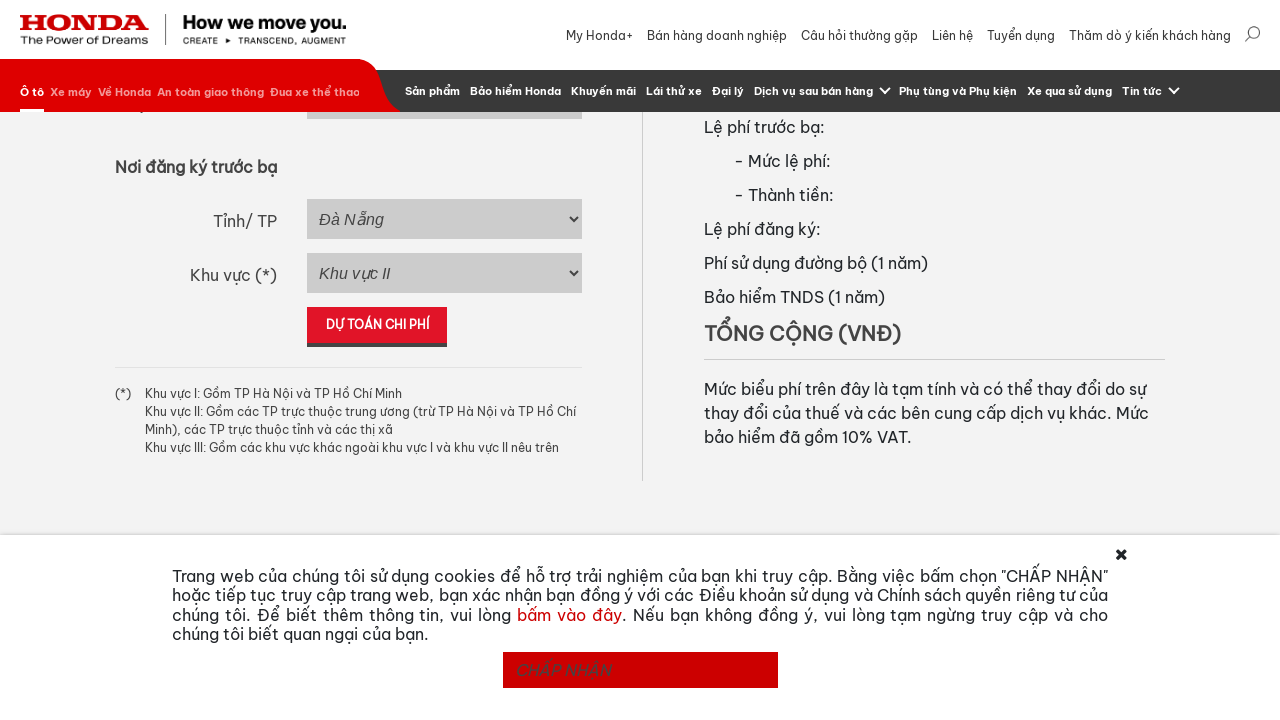